Tests dropdown selection by selecting Virginia by value, then California by index, and verifies California is selected

Starting URL: https://practice.cydeo.com/dropdown

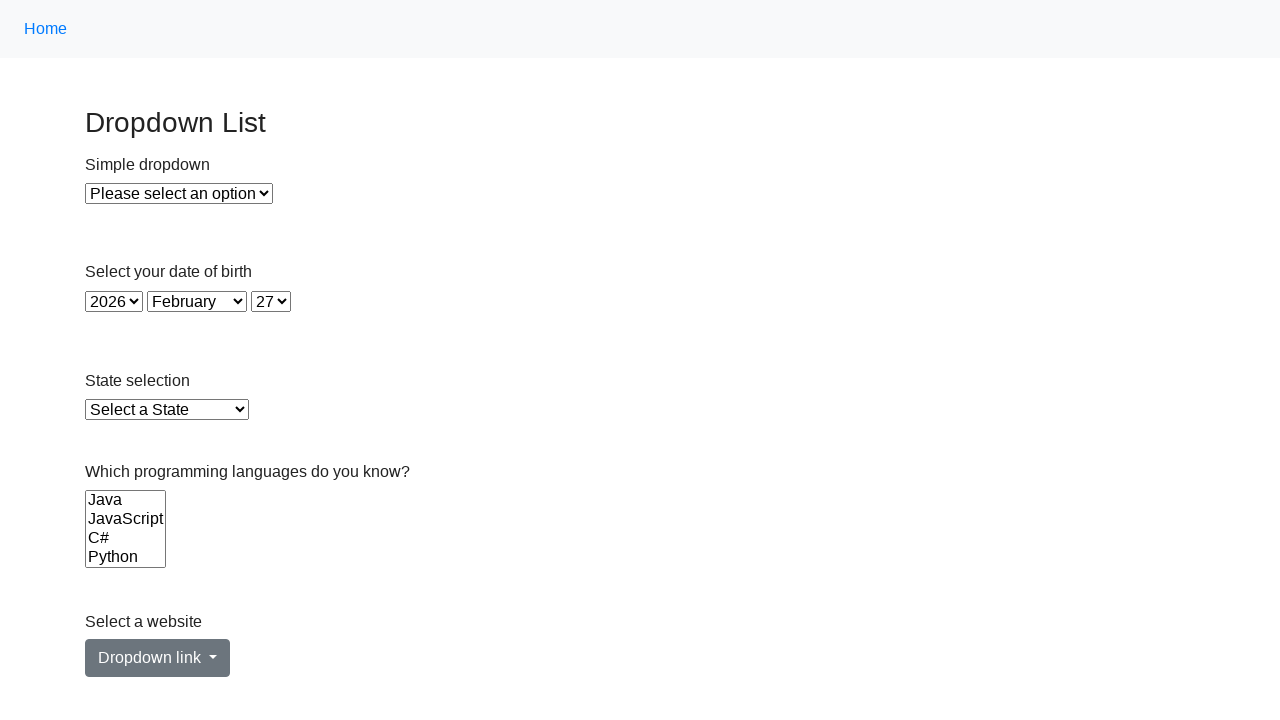

Selected Virginia by value in dropdown on select#state
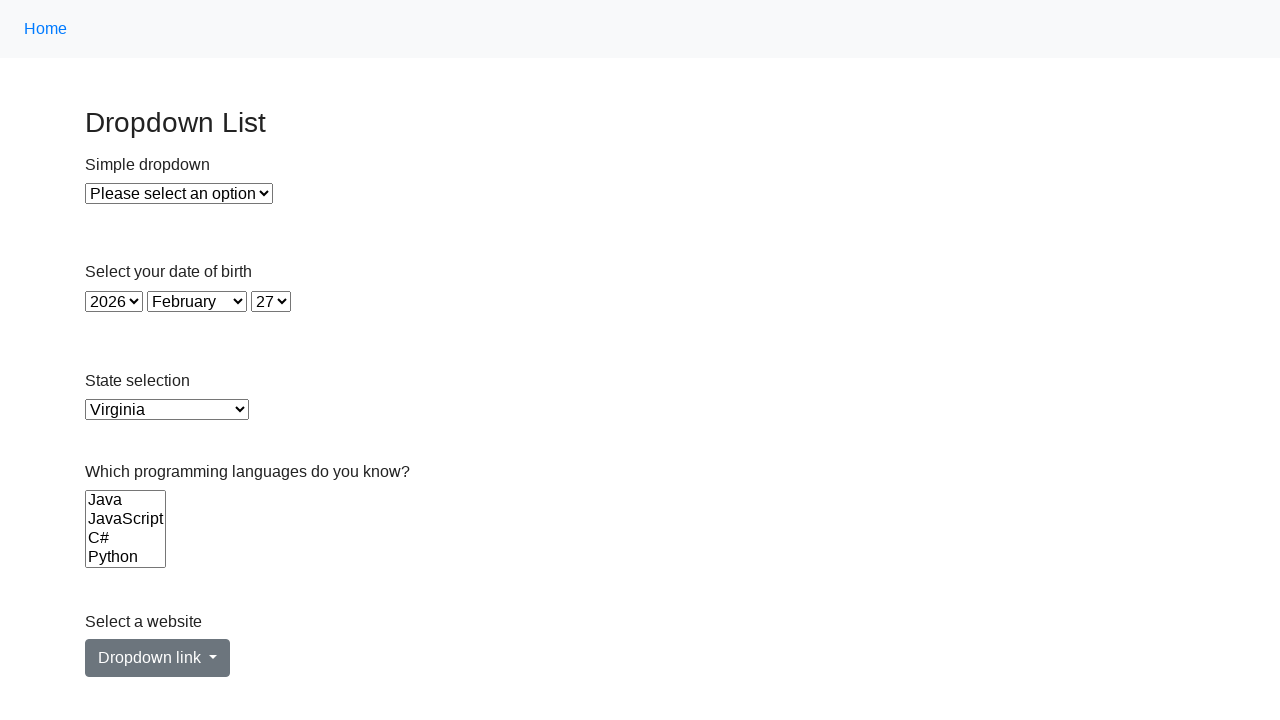

Selected California by index (5) in dropdown on select#state
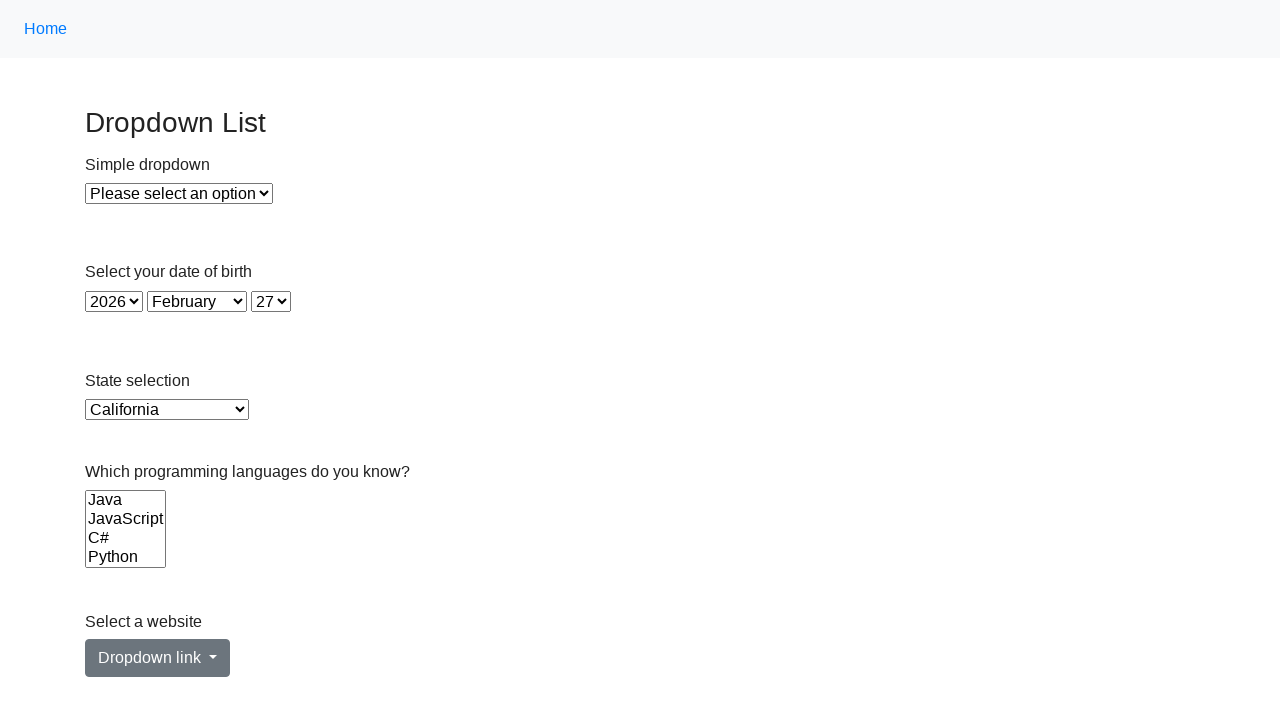

Retrieved currently selected option text
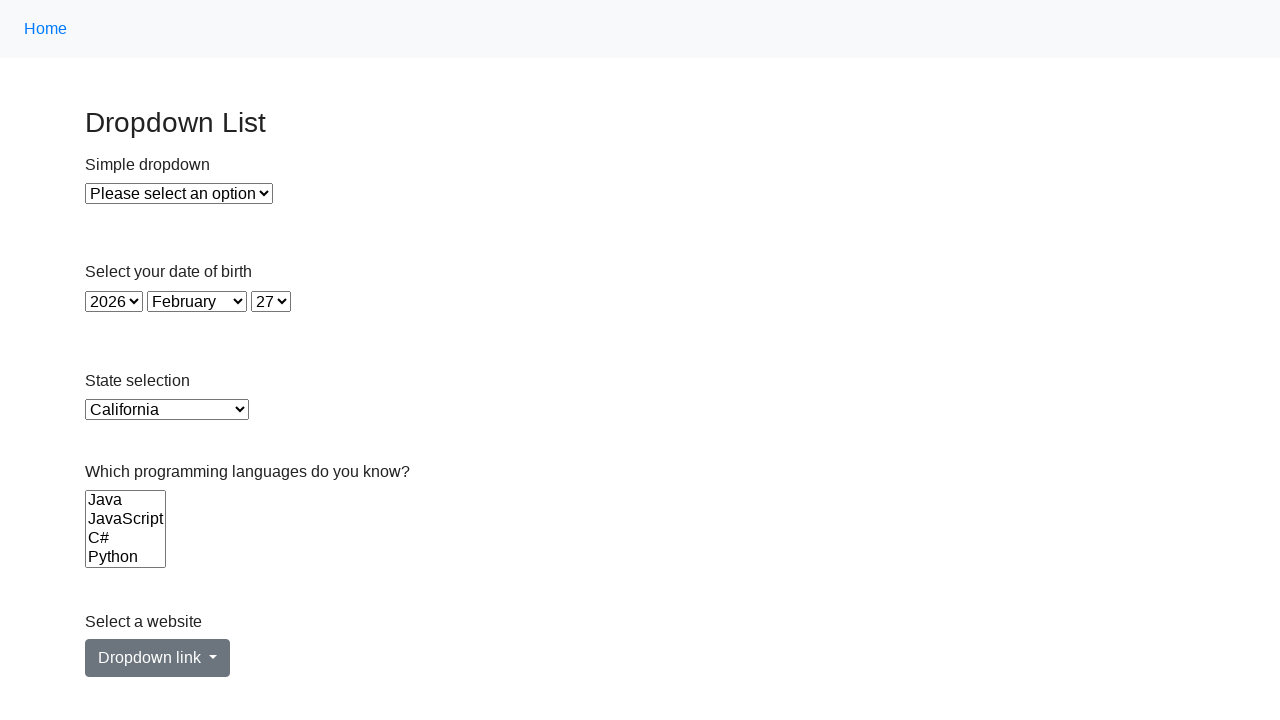

Verified that California is the selected option
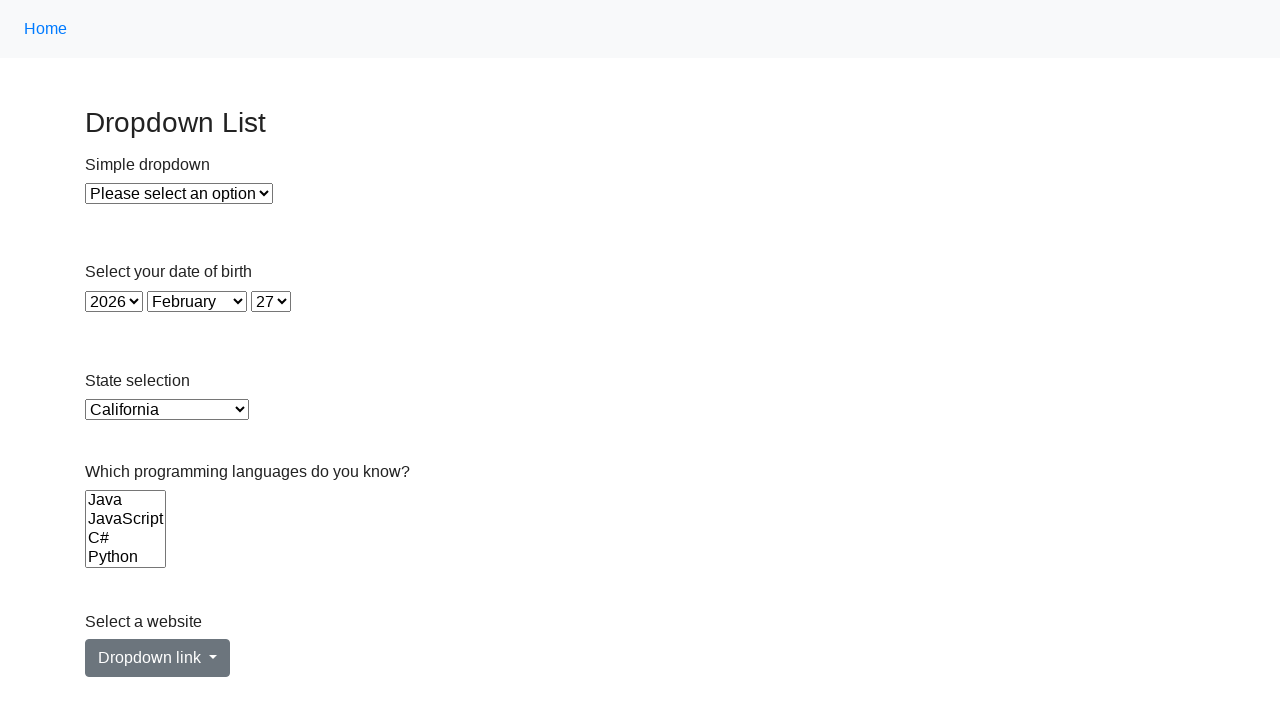

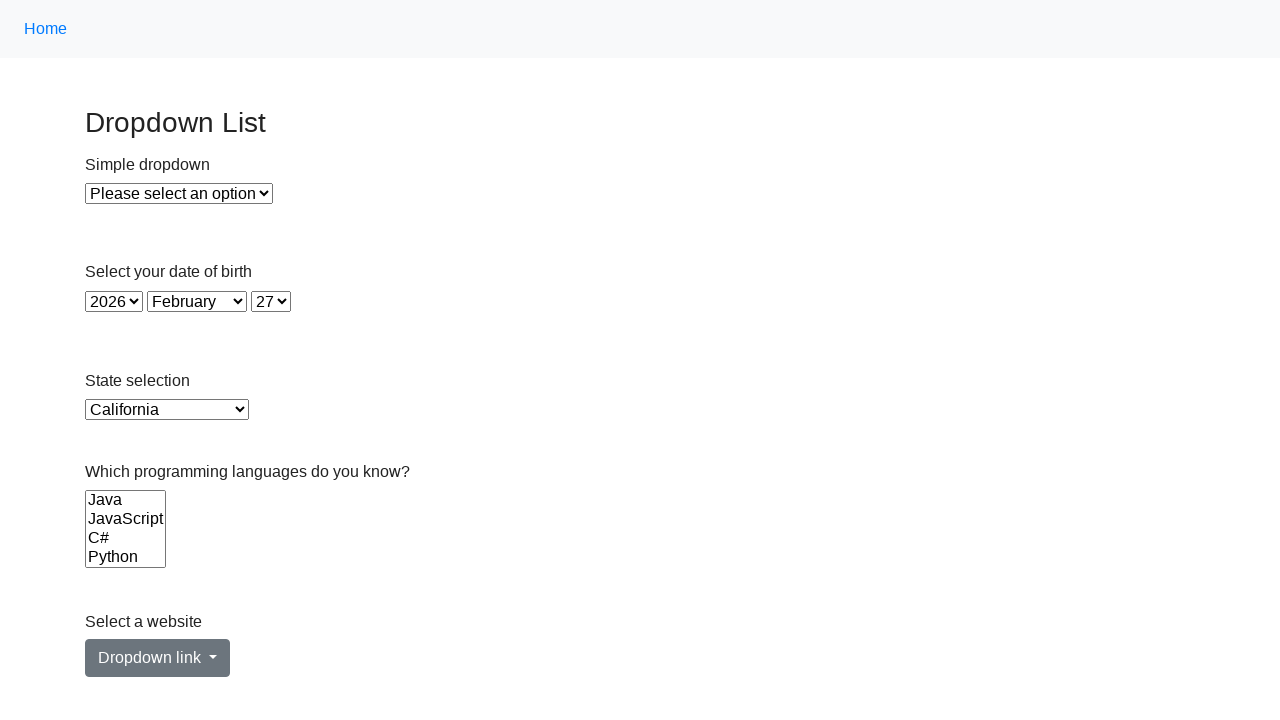